Tests JavaScript basic alert functionality by clicking a button to trigger an alert, verifying the alert text, accepting it, and confirming the success message is displayed

Starting URL: https://the-internet.herokuapp.com/javascript_alerts

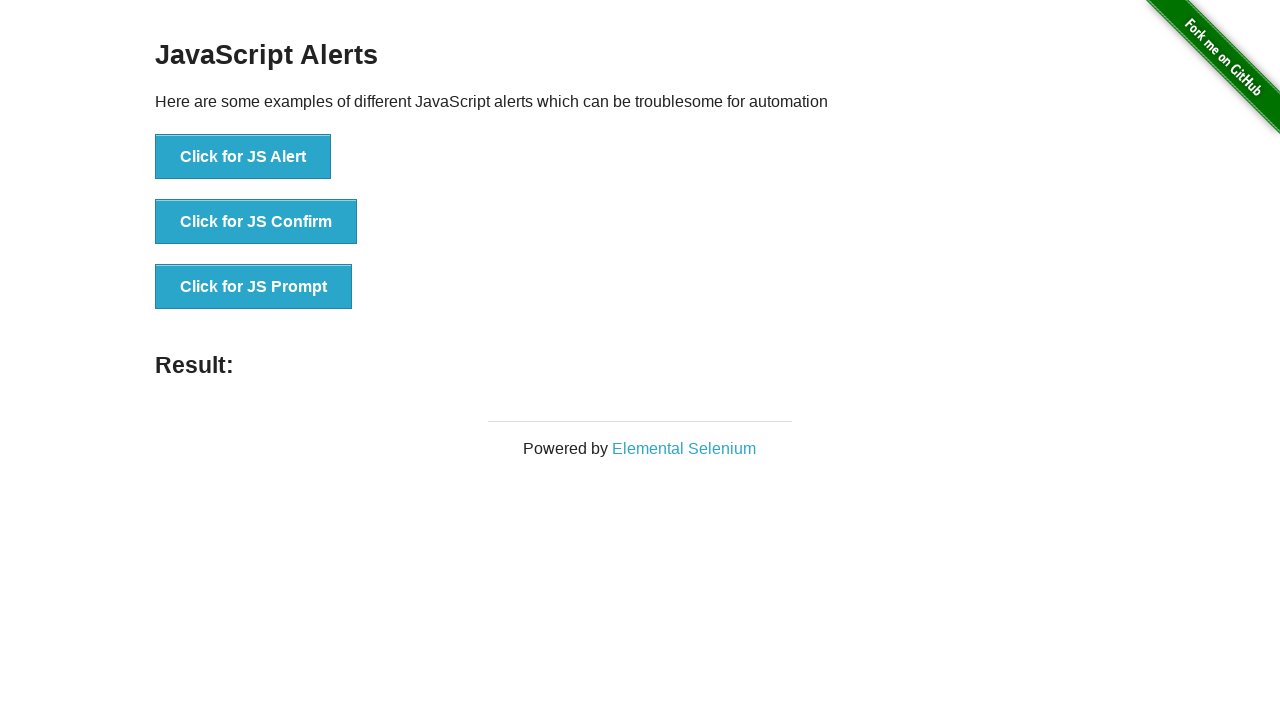

Clicked button to trigger JavaScript alert at (243, 157) on xpath=//button[.='Click for JS Alert']
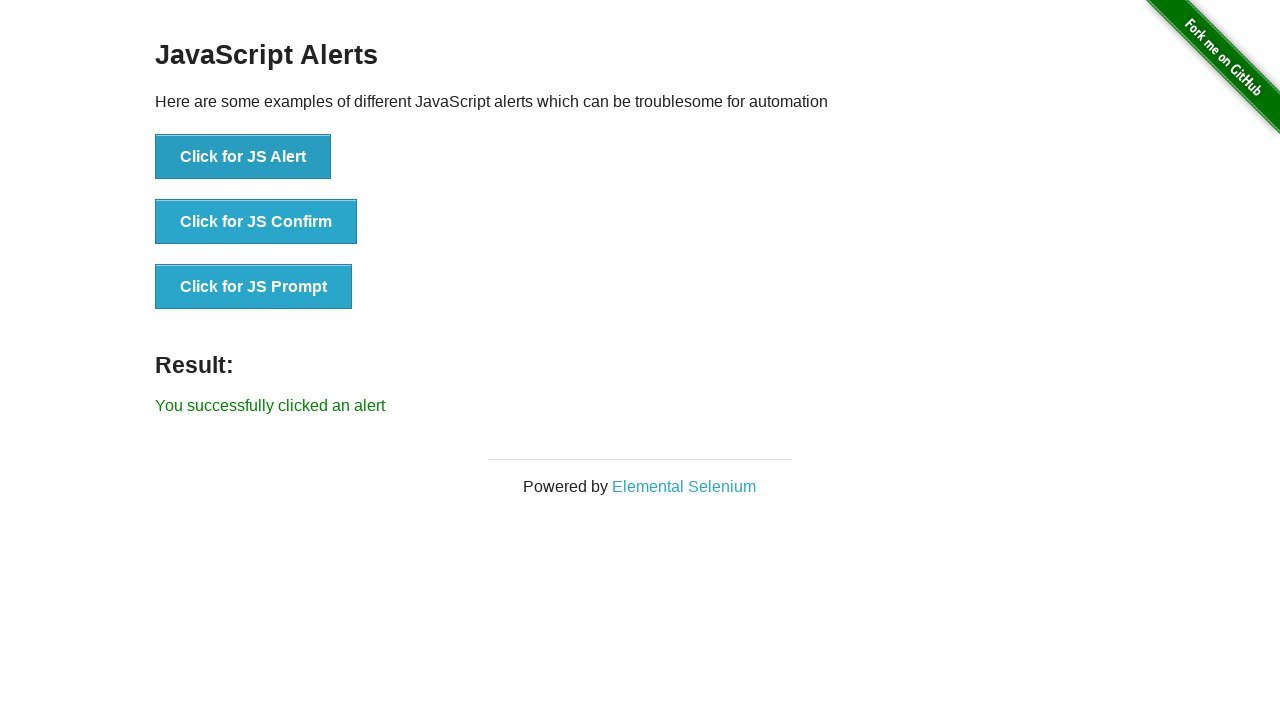

Set up dialog handler to accept alert
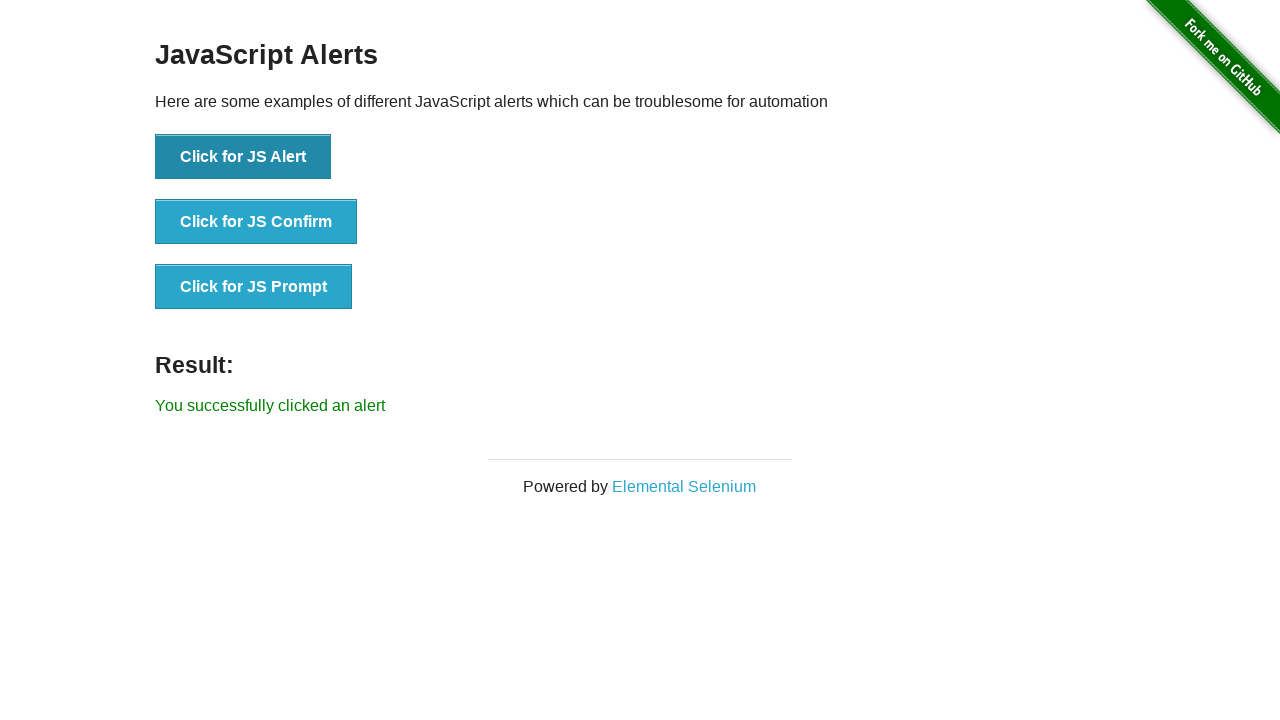

Result message element appeared after accepting alert
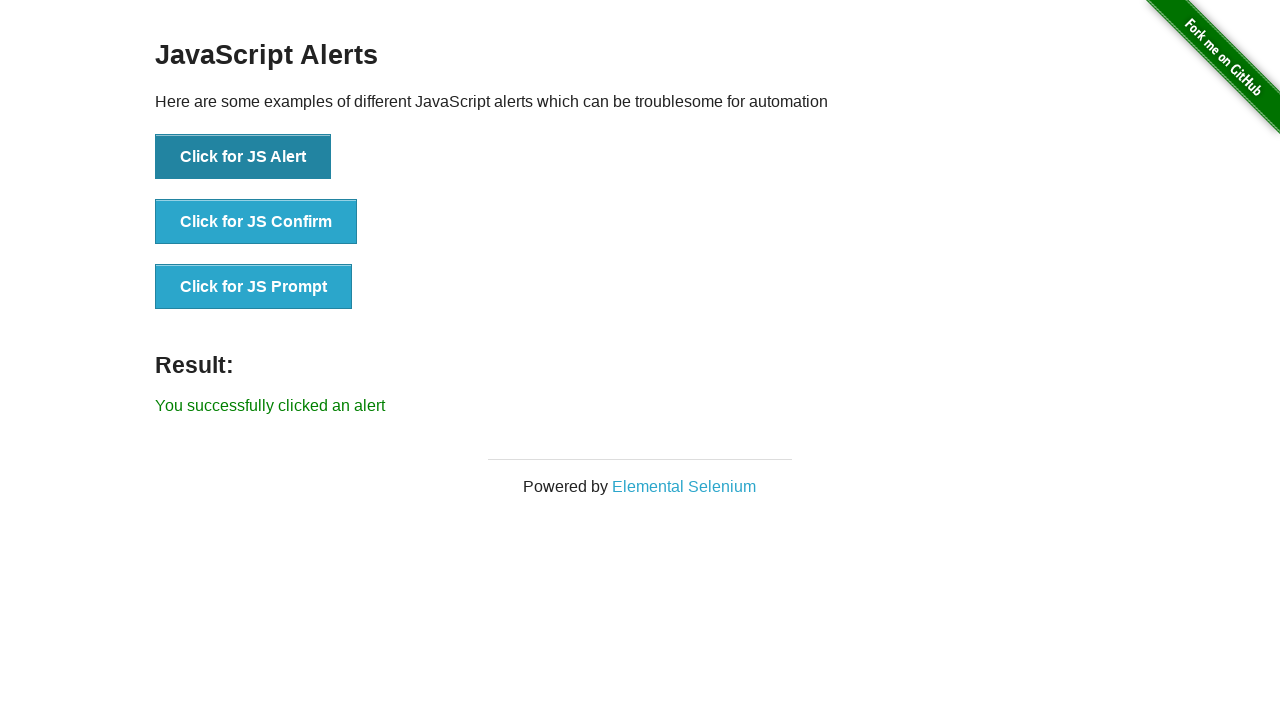

Retrieved result message text
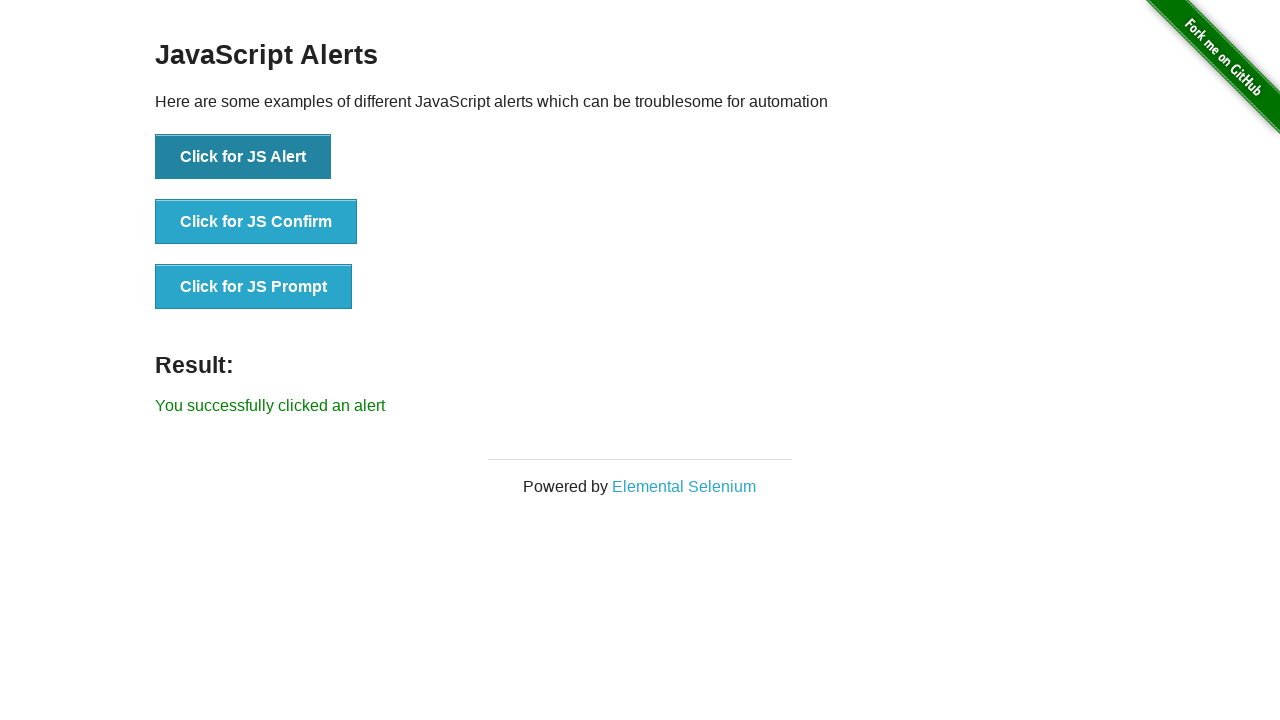

Verified result message: 'You successfully clicked an alert'
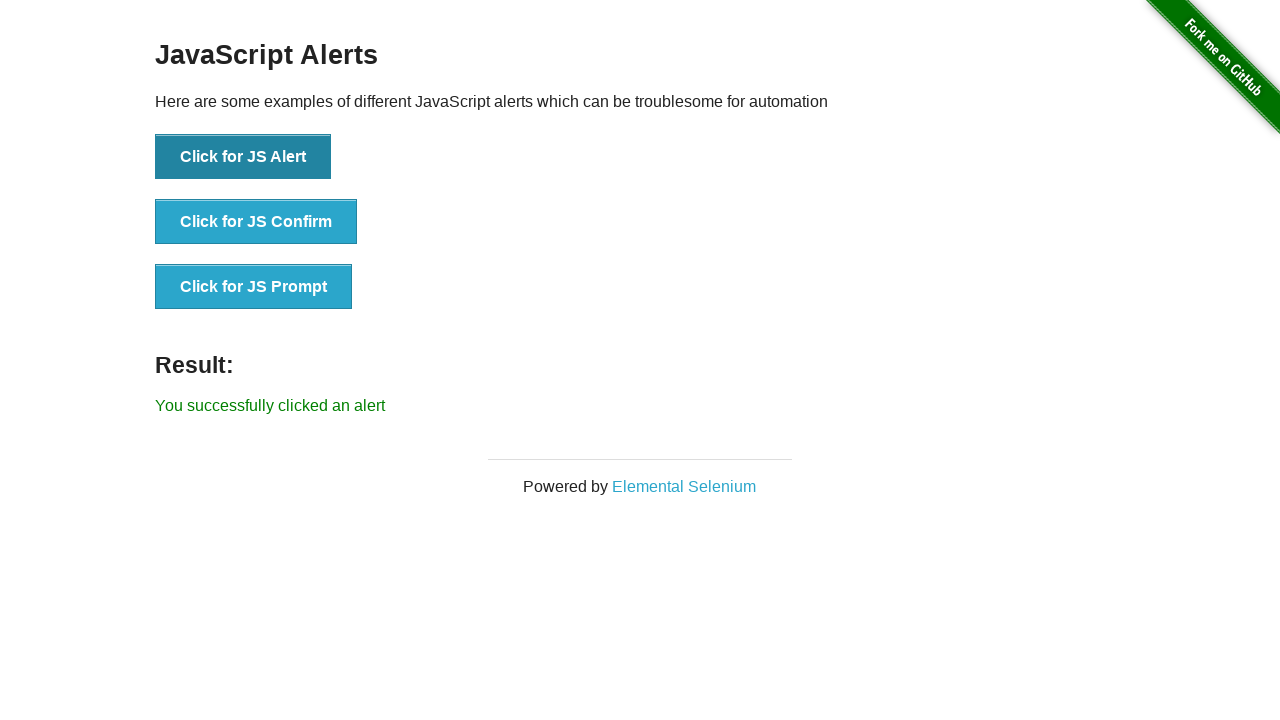

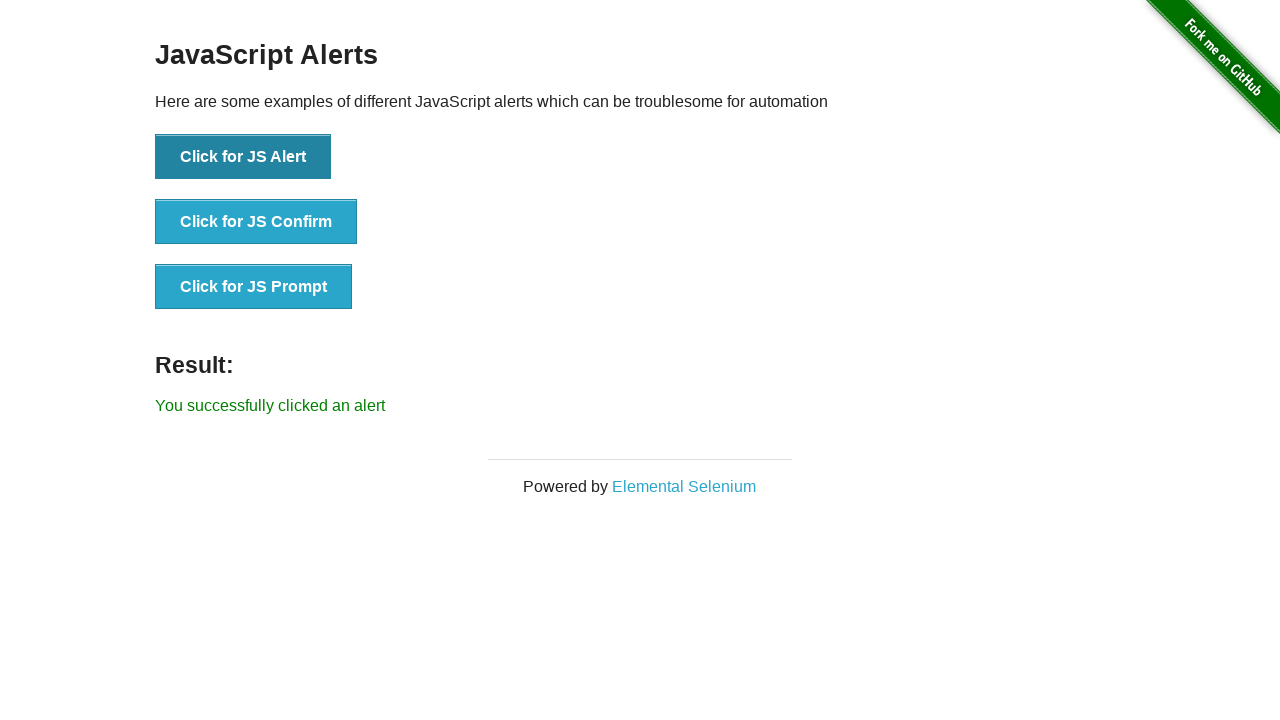